Tests the text box form on DemoQA by filling in full name, email, current address, and permanent address fields, then submitting the form and verifying the submitted data is displayed correctly.

Starting URL: https://demoqa.com/text-box

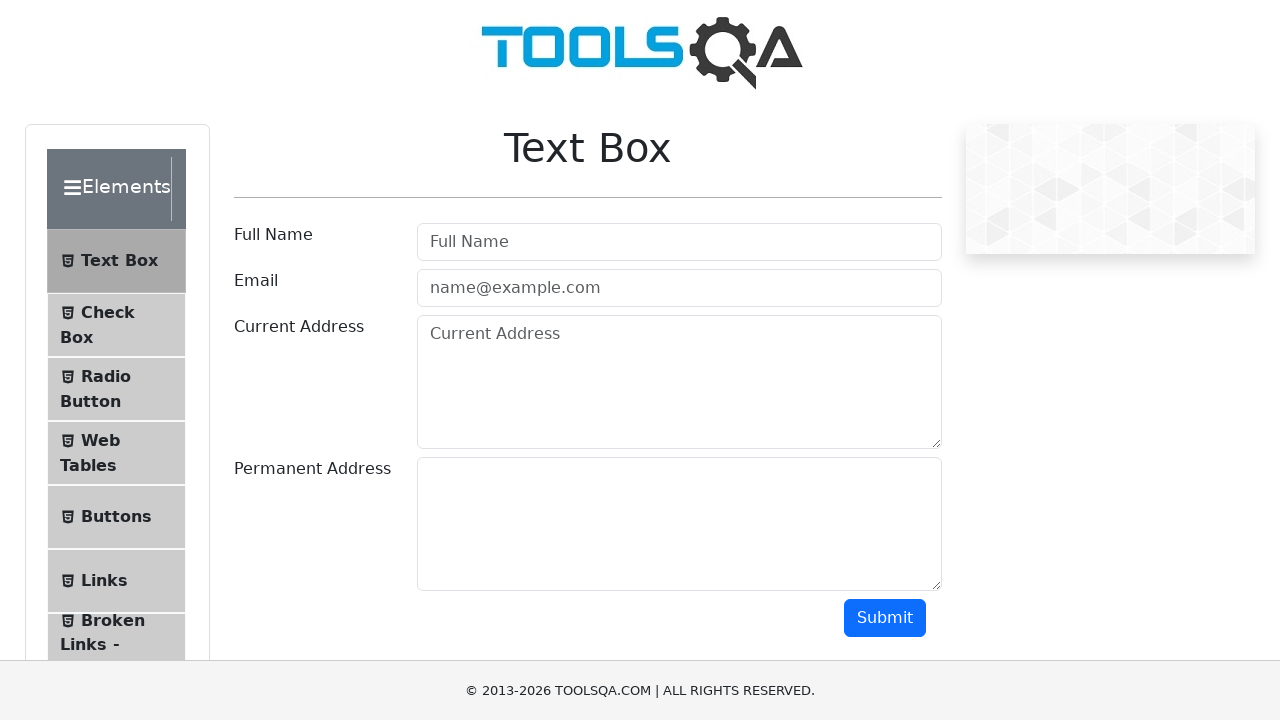

Filled full name field with 'John Doe' on #userName
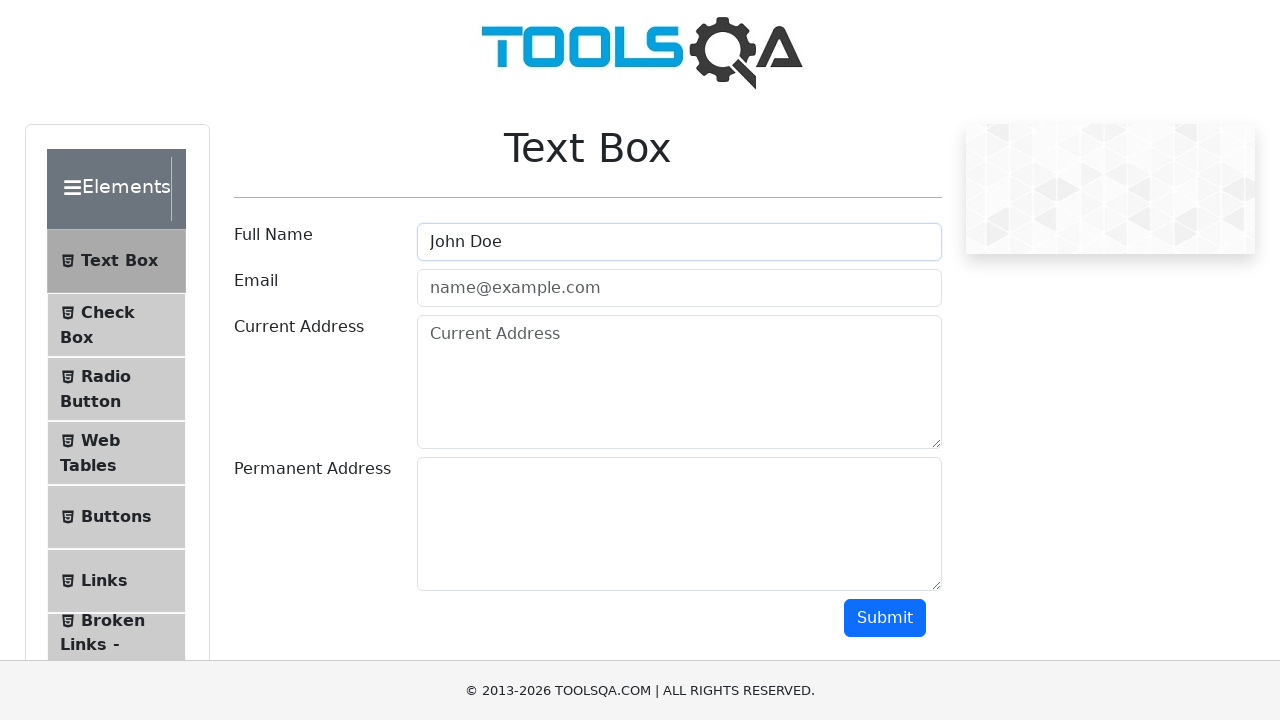

Filled email field with 'derzko69@gmail.com' on #userEmail
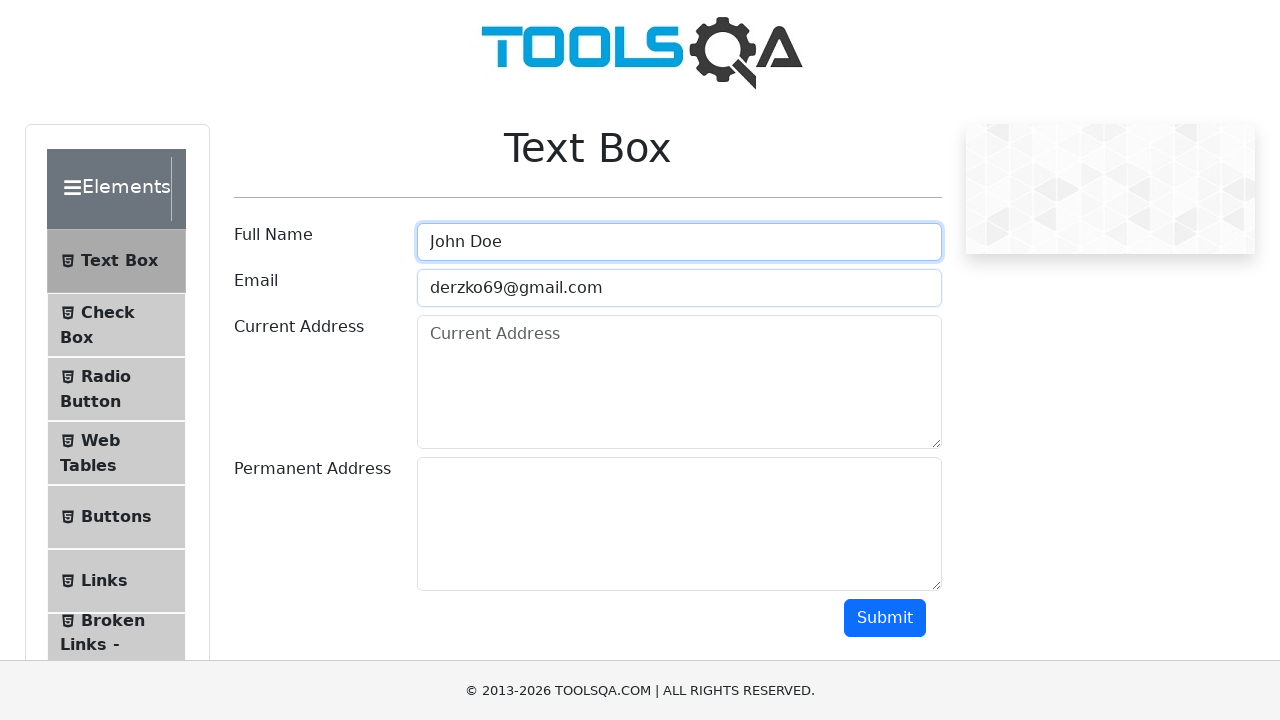

Filled current address field with 'Svetlaya Polyana' on #currentAddress
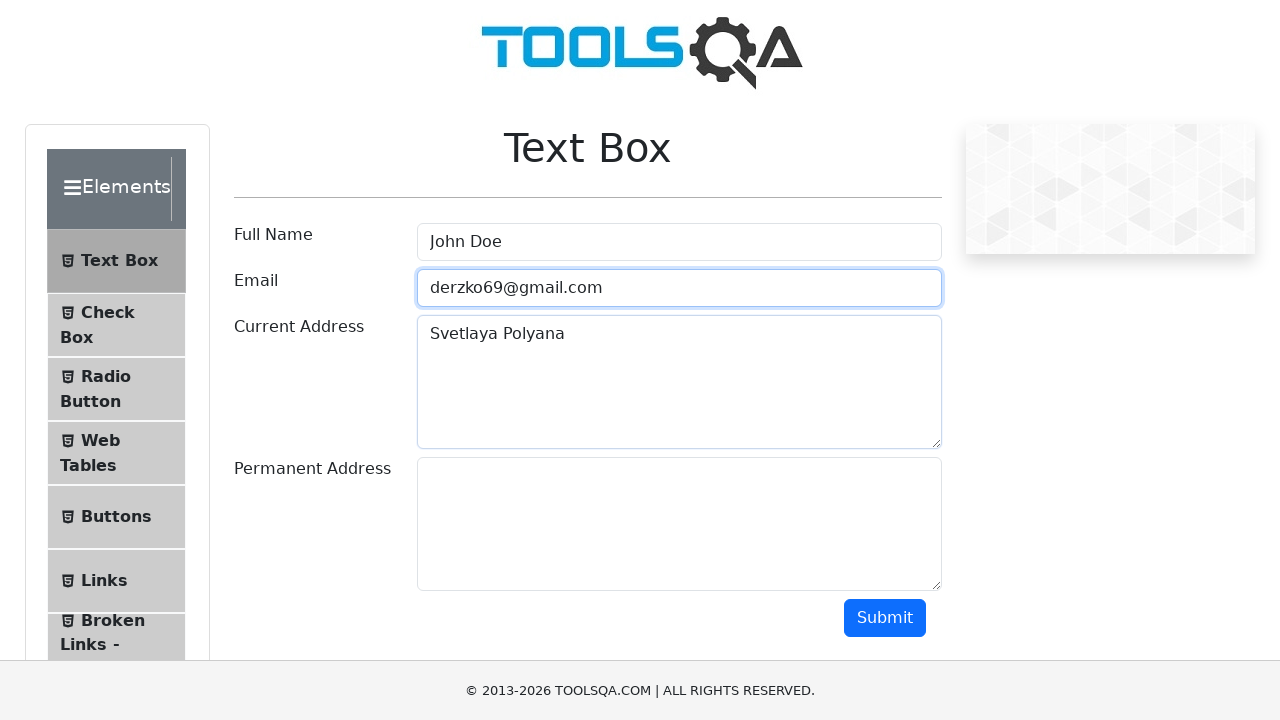

Filled permanent address field with 'Shas ya doma uje' on #permanentAddress
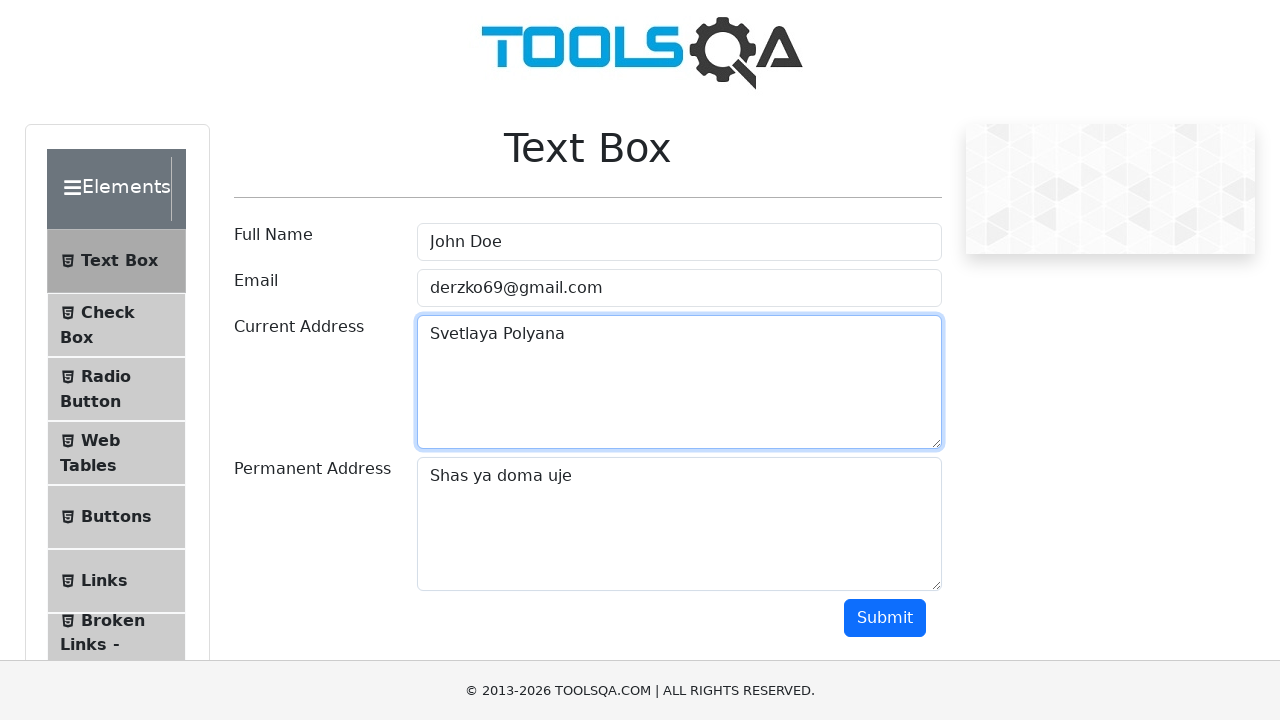

Clicked submit button to submit the form at (885, 618) on #submit
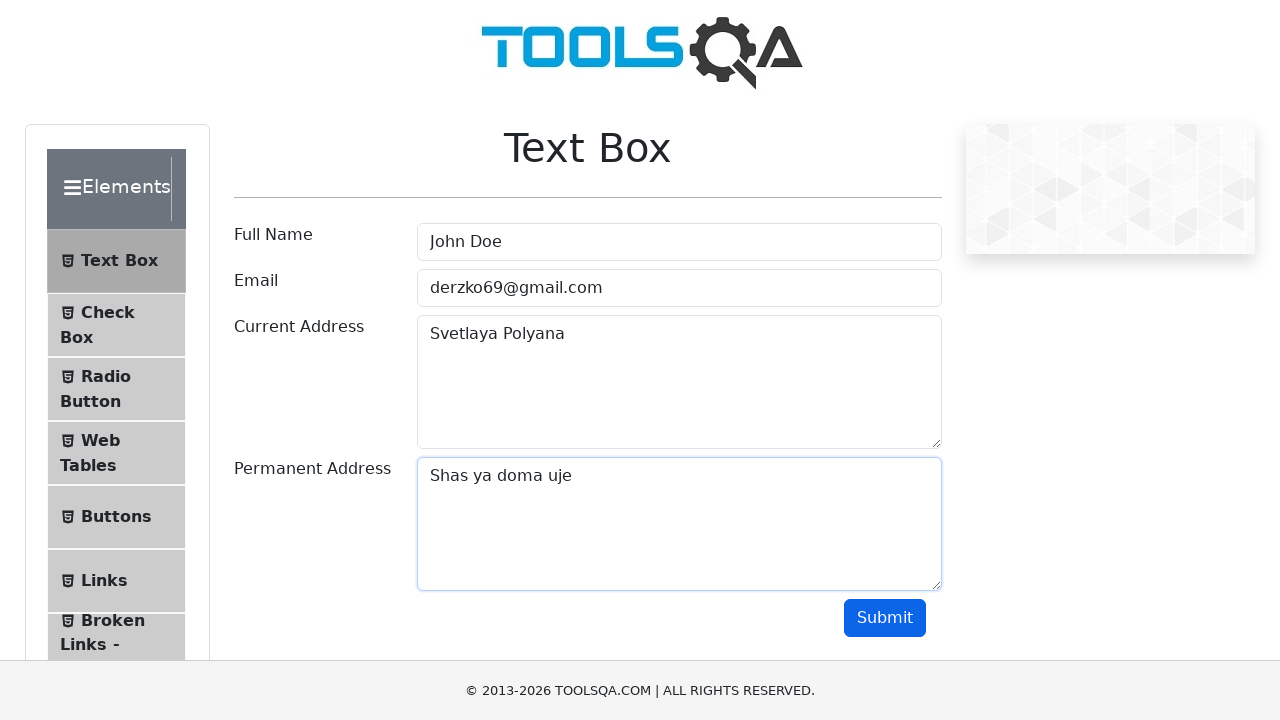

Submitted data name field appeared
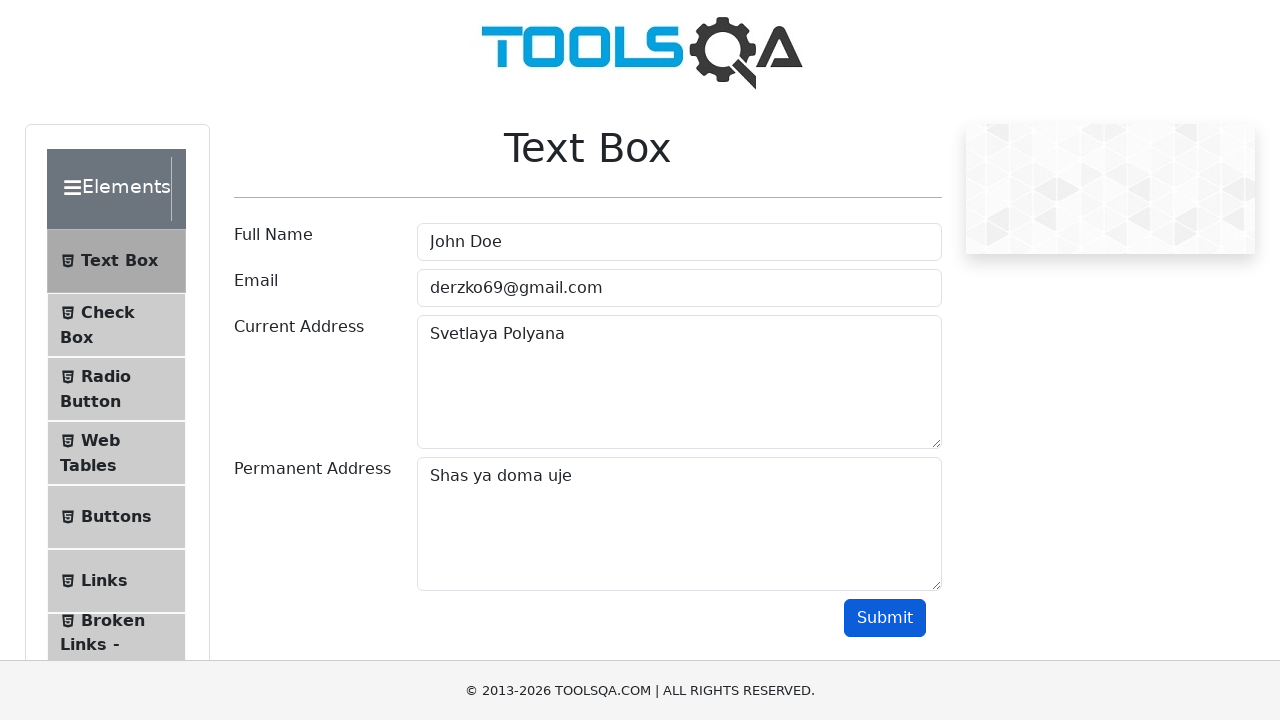

Submitted data email field appeared
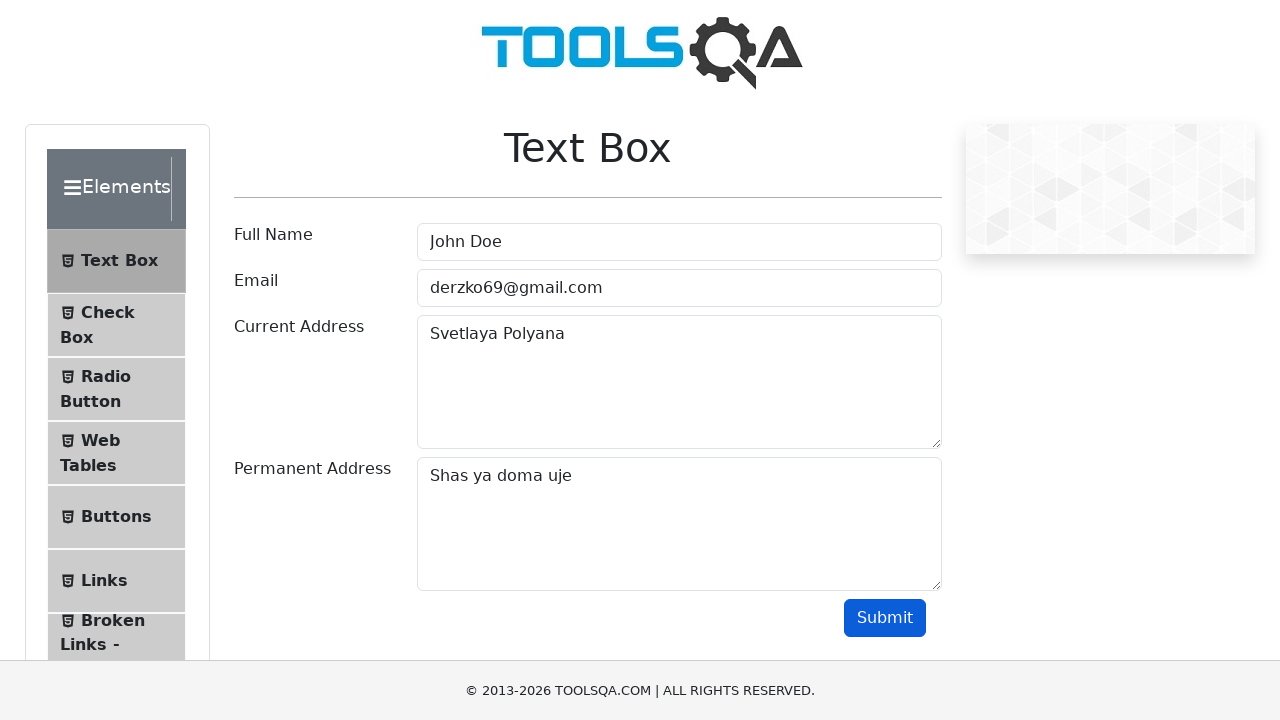

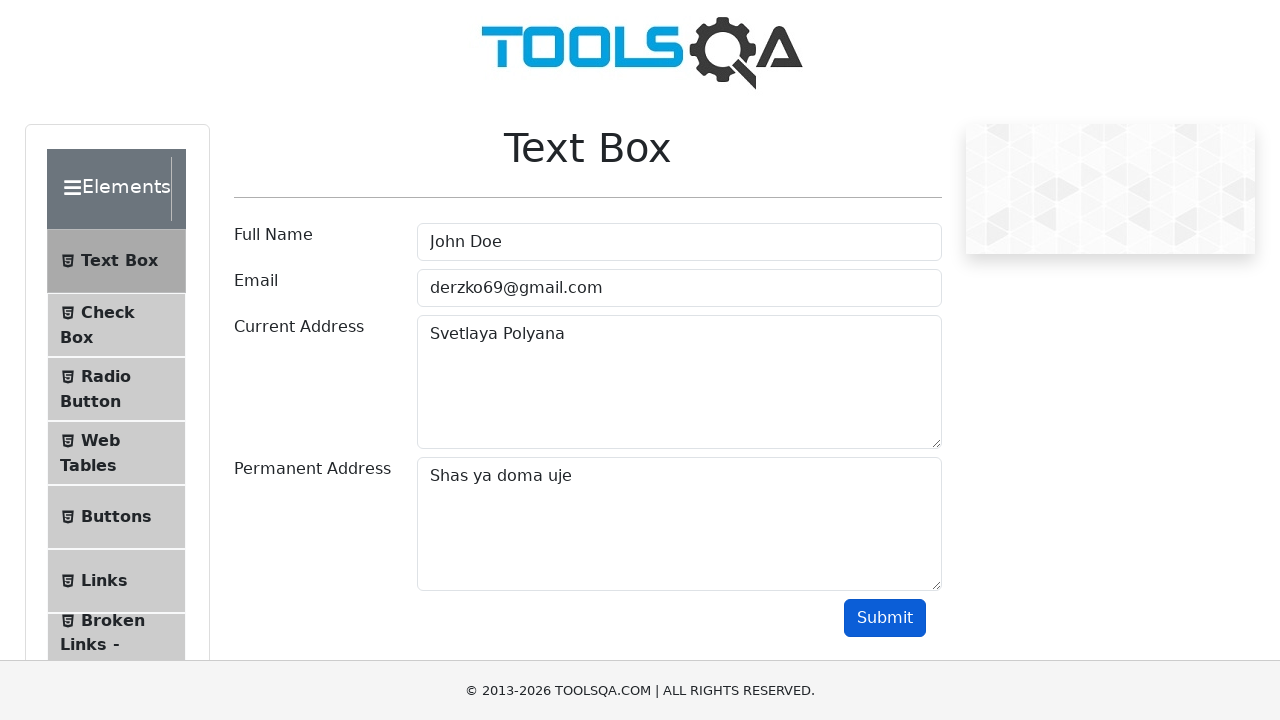